Tests checkbox functionality by navigating to a checkboxes page, finding all checkboxes, and interacting with enabled checkboxes by clicking them and using keyboard navigation

Starting URL: https://the-internet.herokuapp.com/

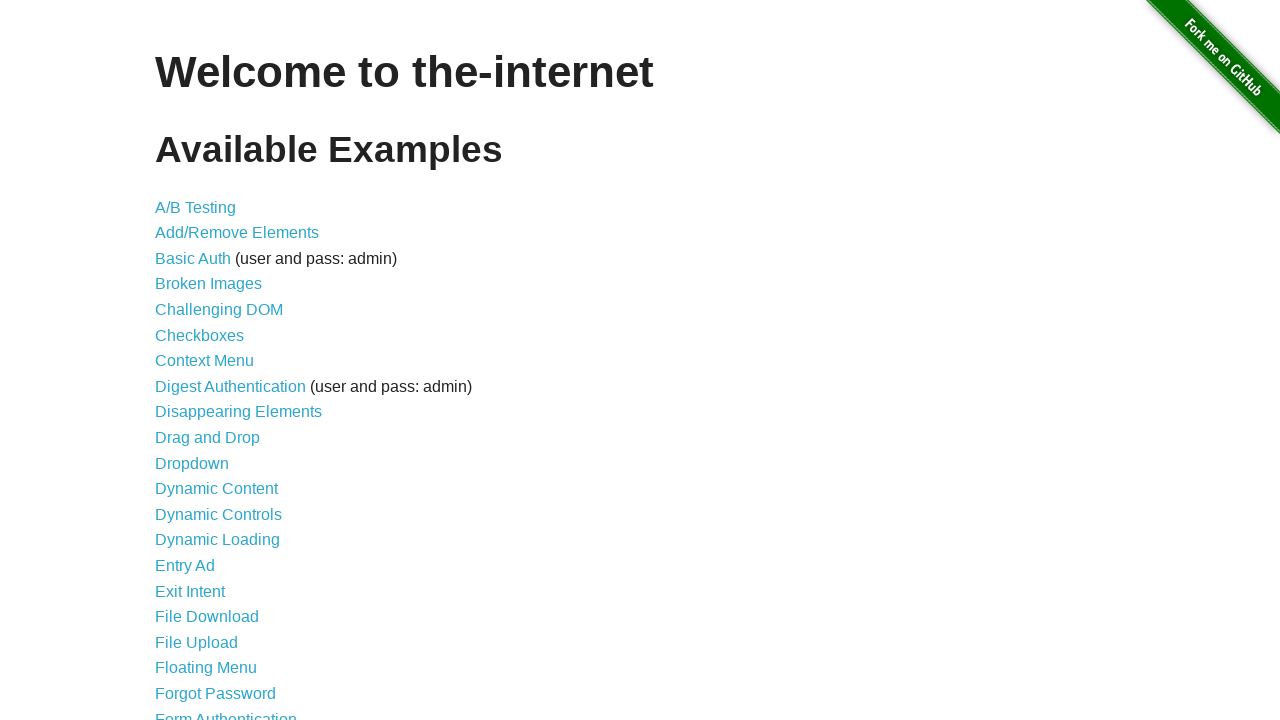

Clicked on the Checkboxes link at (200, 335) on text=Checkboxes
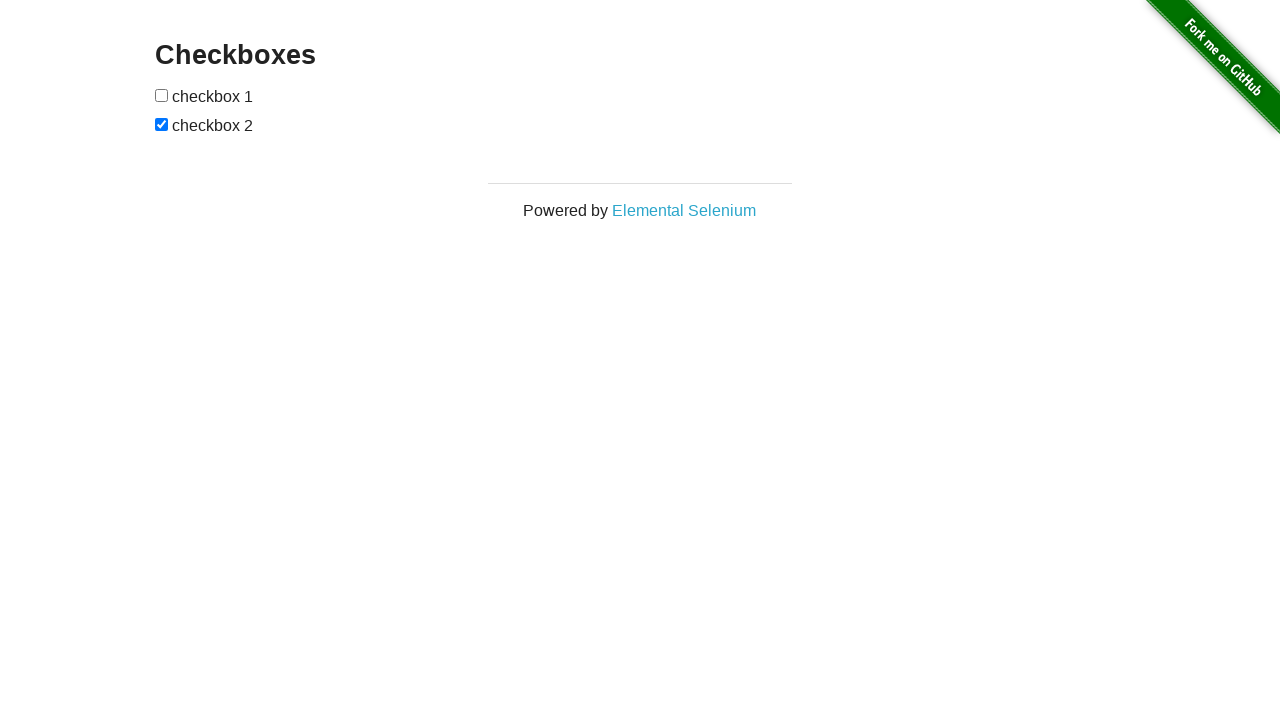

Checkboxes page loaded and checkboxes selector found
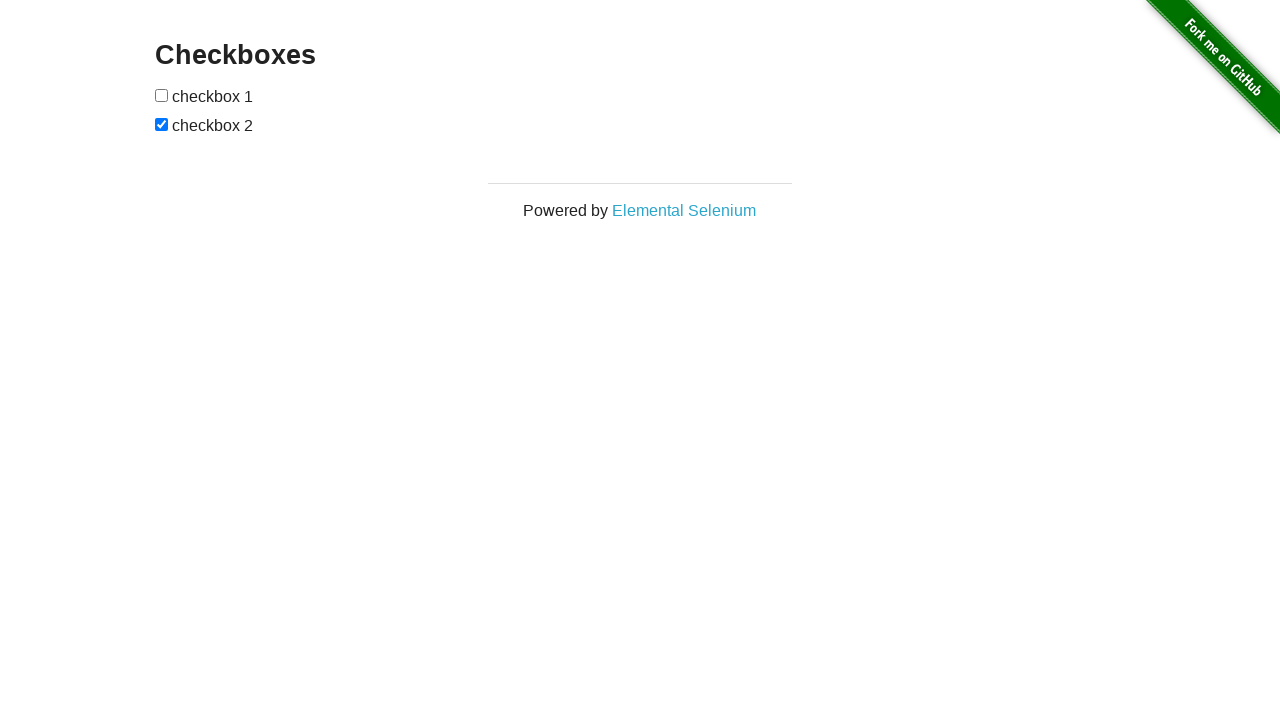

Found 2 checkboxes on the page
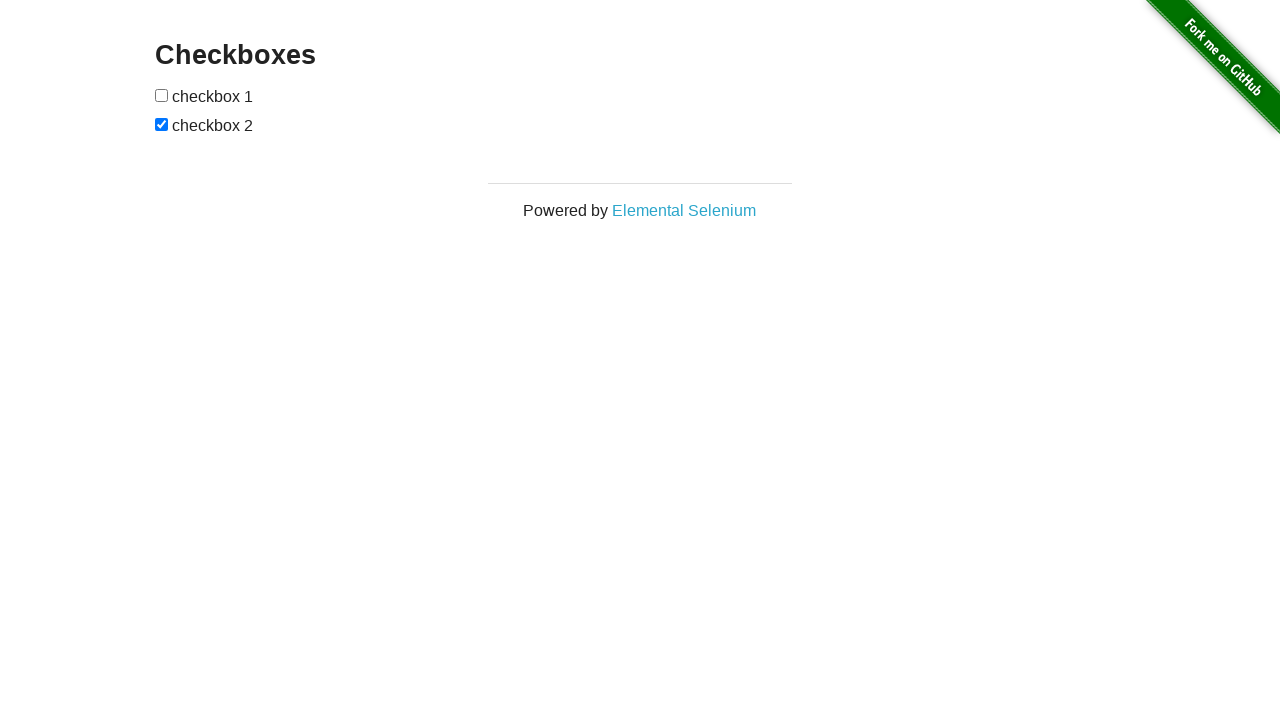

Checkbox is enabled
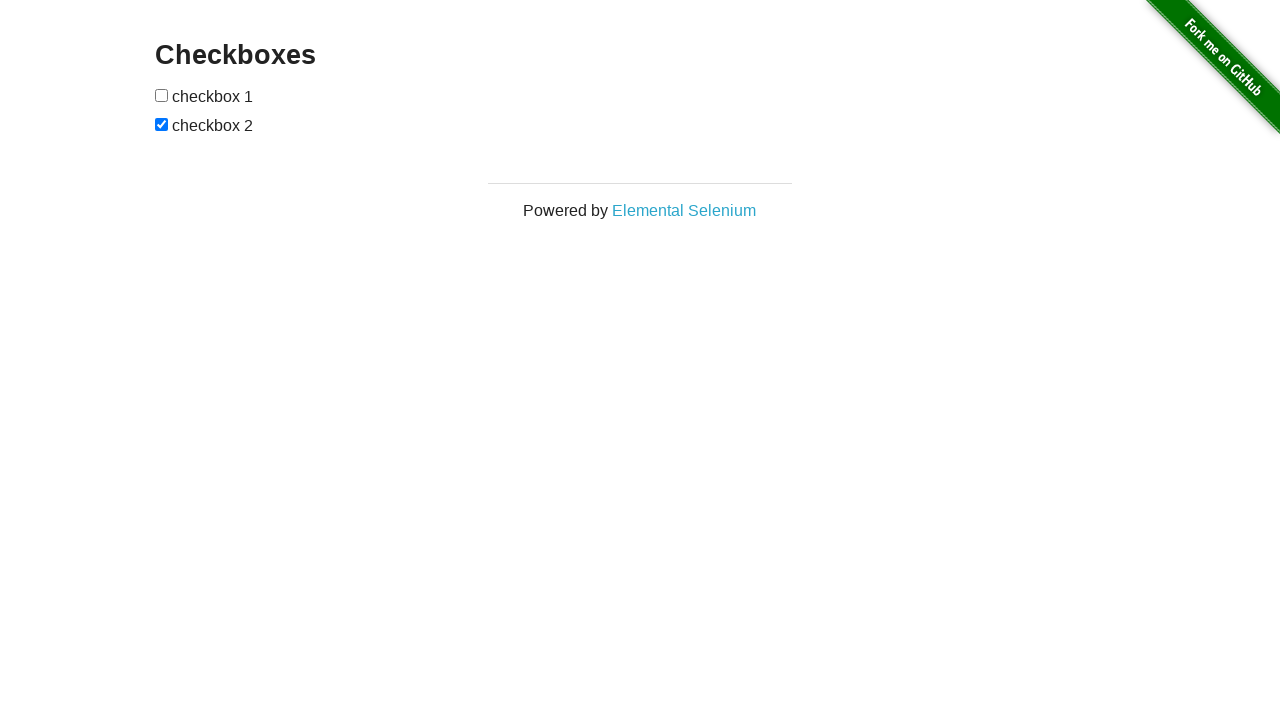

Checkbox is visible
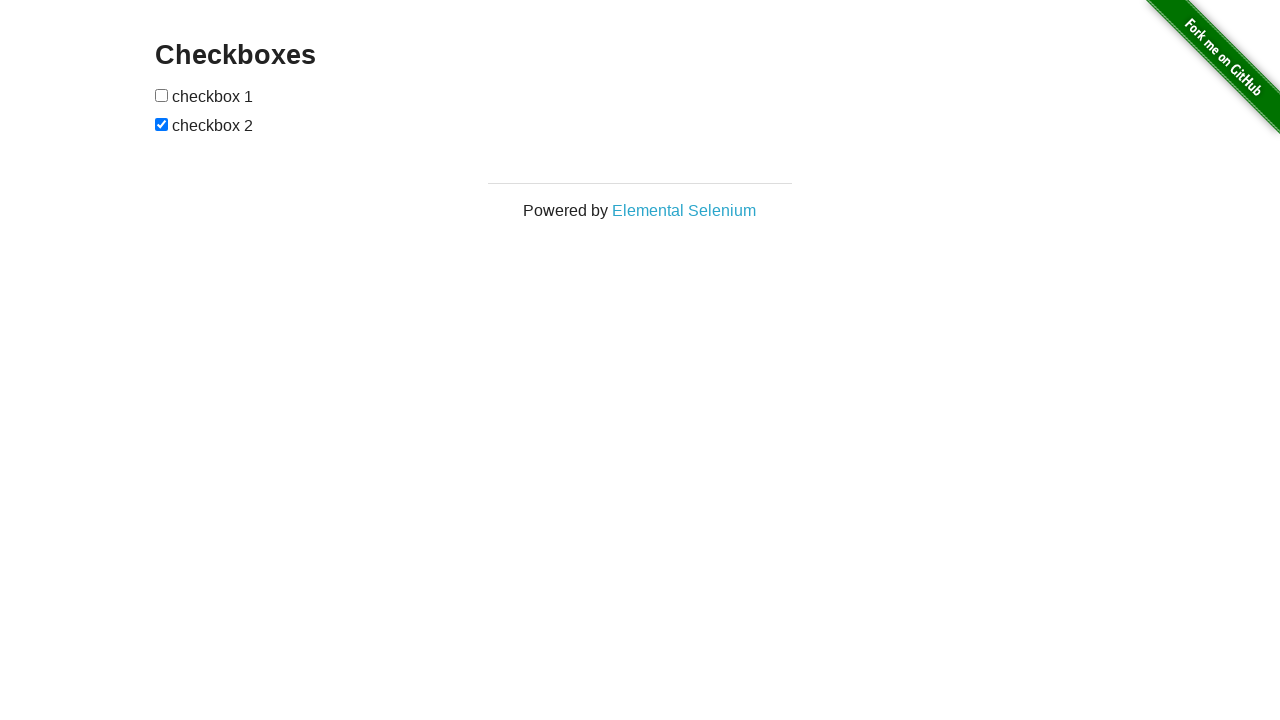

Clicked on an enabled and visible checkbox at (162, 95) on input[type='checkbox'] >> nth=0
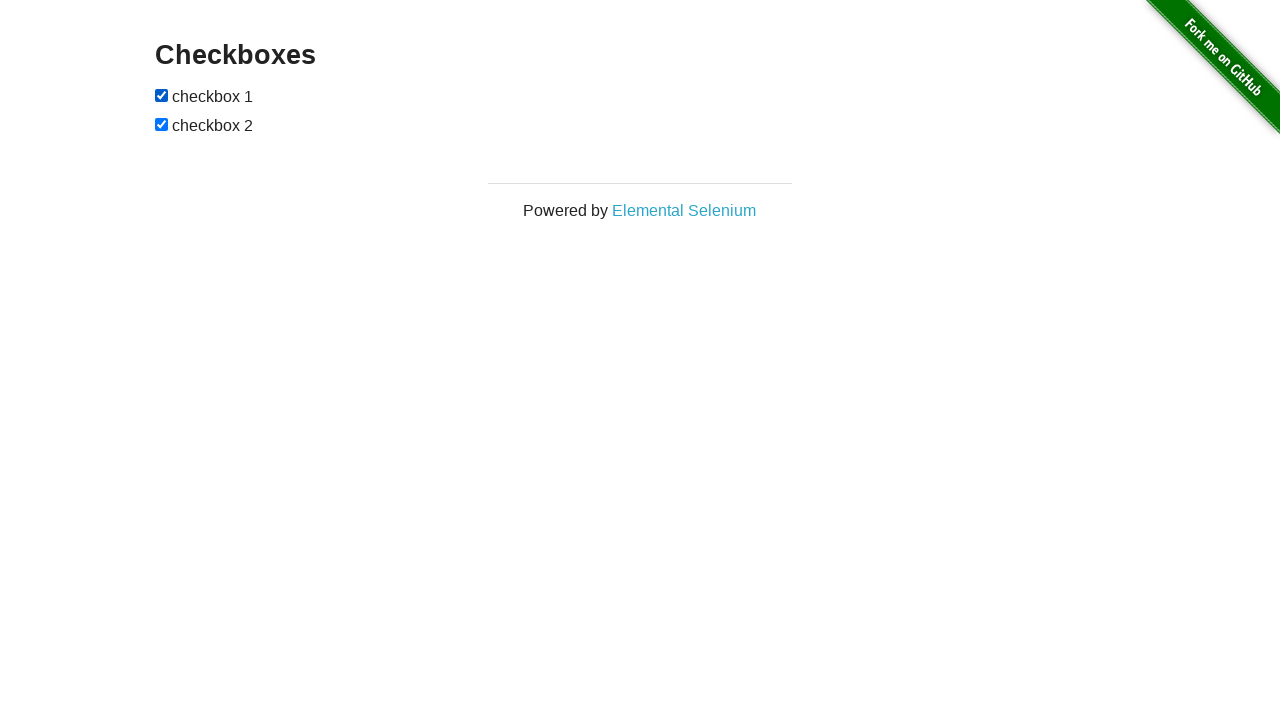

Pressed Space key on checkbox for accessibility testing on input[type='checkbox'] >> nth=0
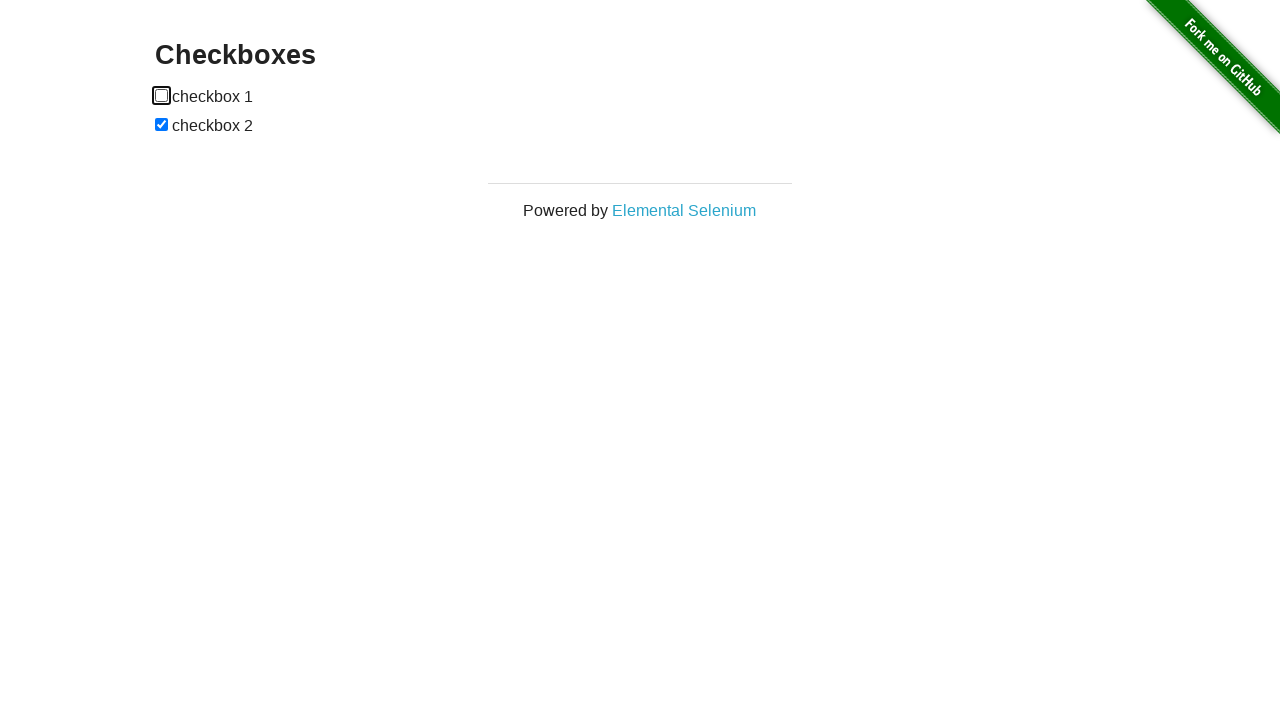

Checkbox is enabled
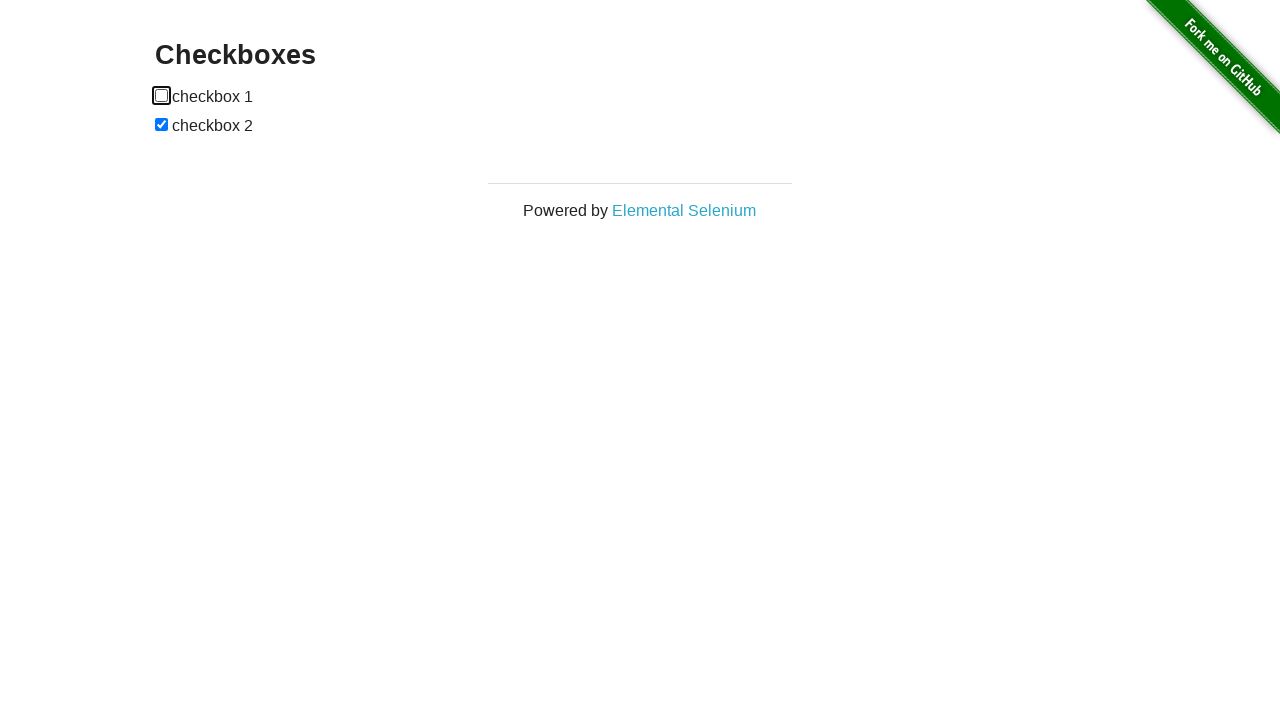

Checkbox is visible
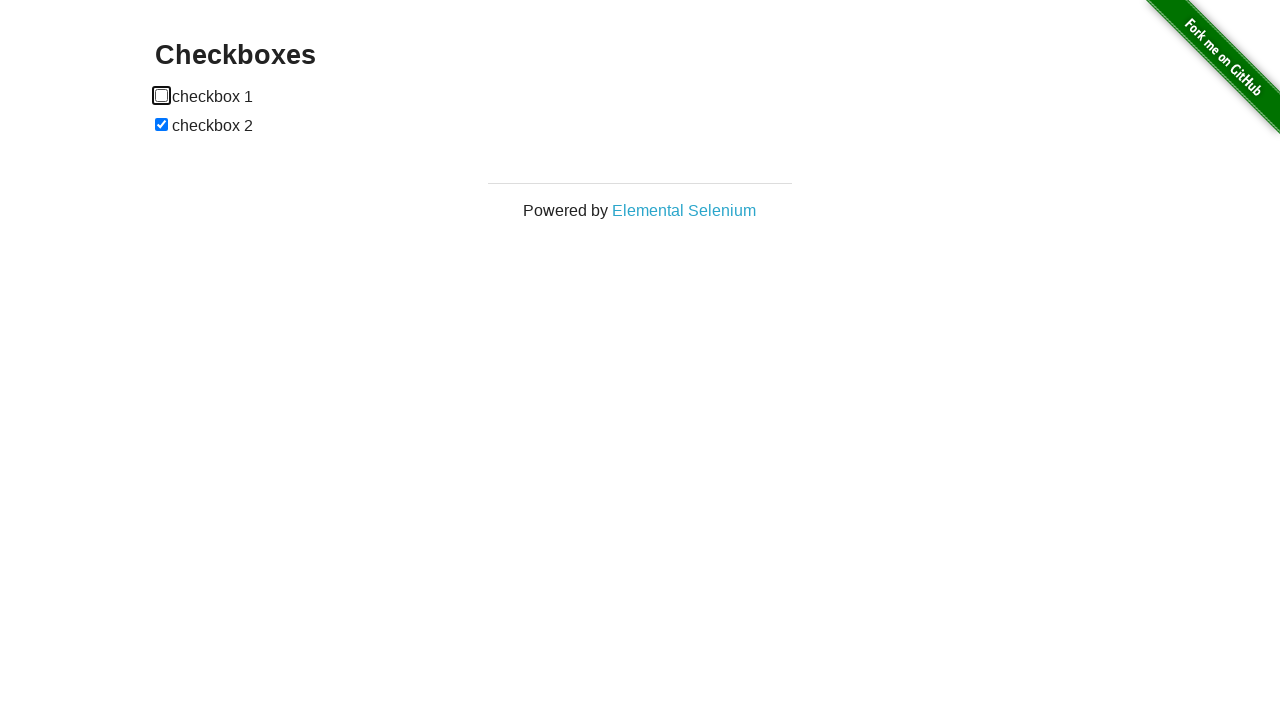

Clicked on an enabled and visible checkbox at (162, 124) on input[type='checkbox'] >> nth=1
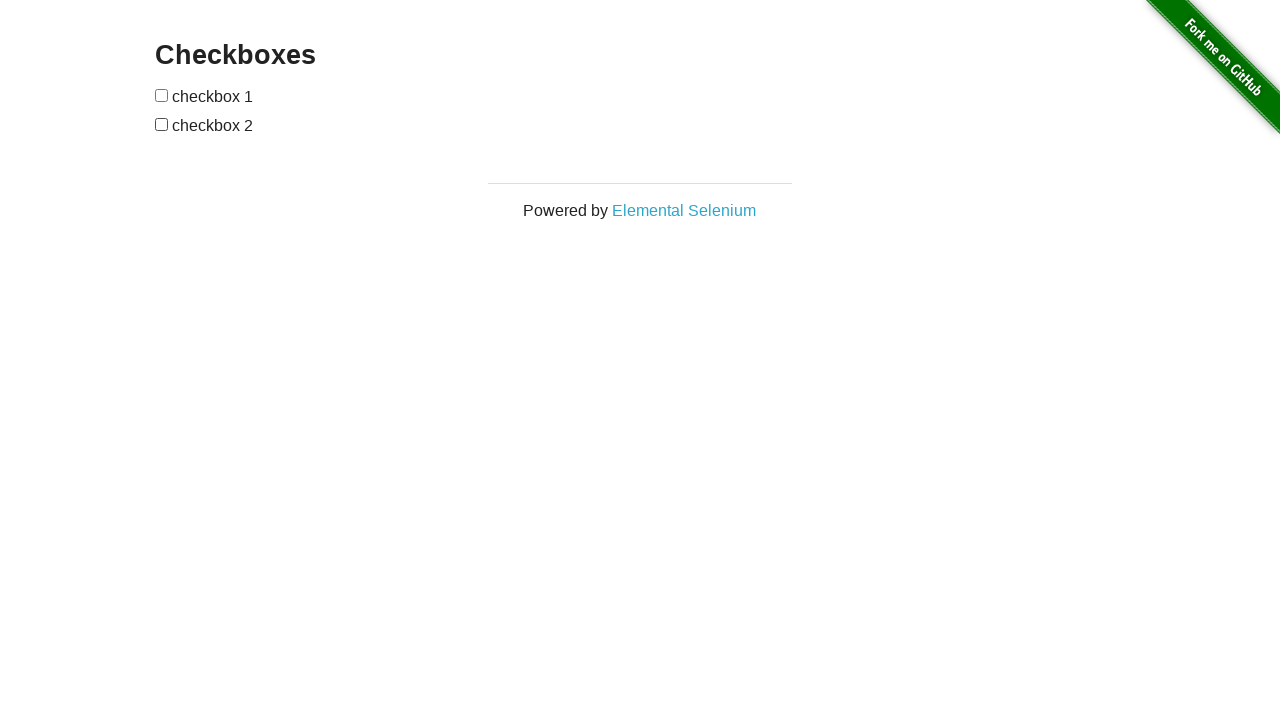

Pressed Space key on checkbox for accessibility testing on input[type='checkbox'] >> nth=1
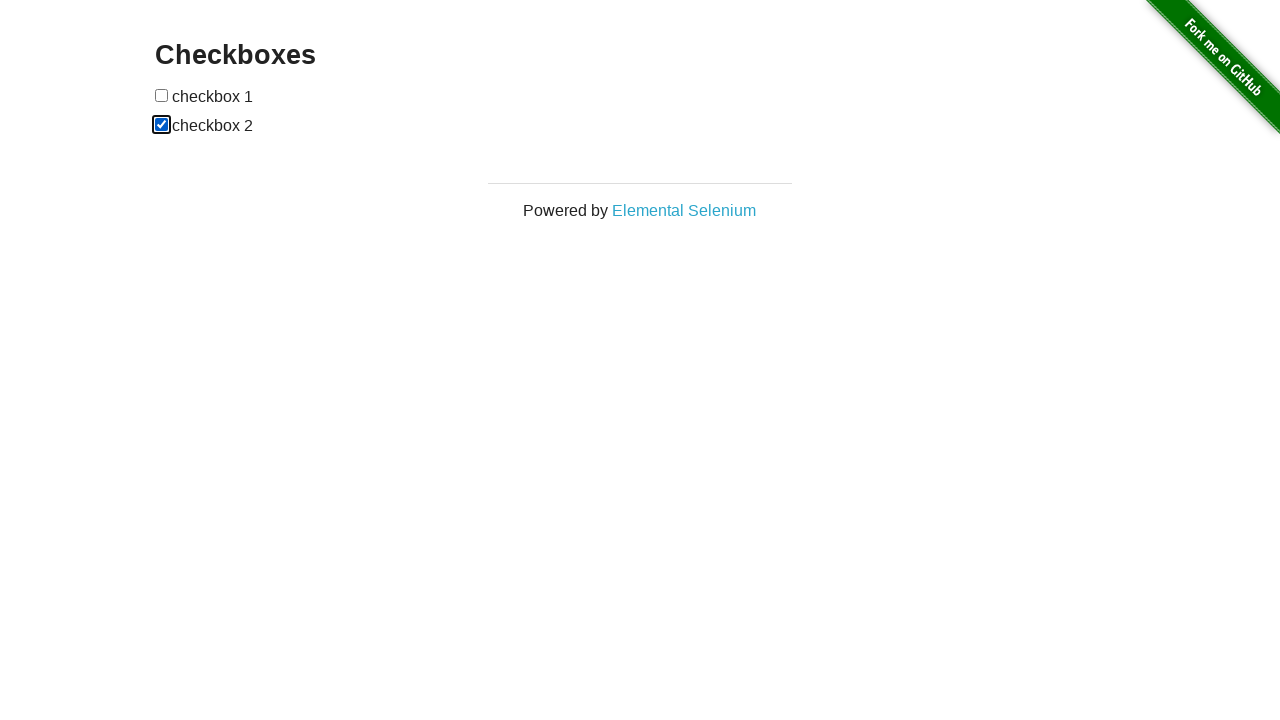

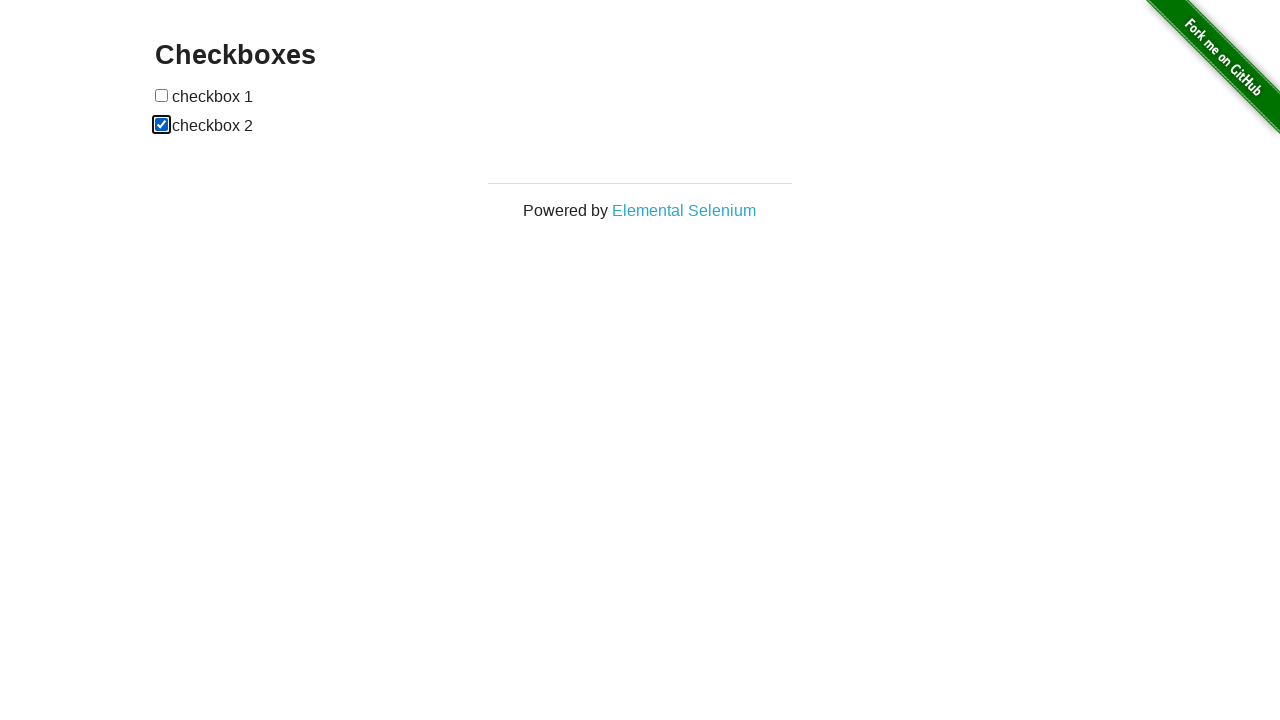